Tests handling of JavaScript prompt alerts by clicking a button that triggers a prompt, entering text into the prompt, and accepting it.

Starting URL: https://demoqa.com/alerts

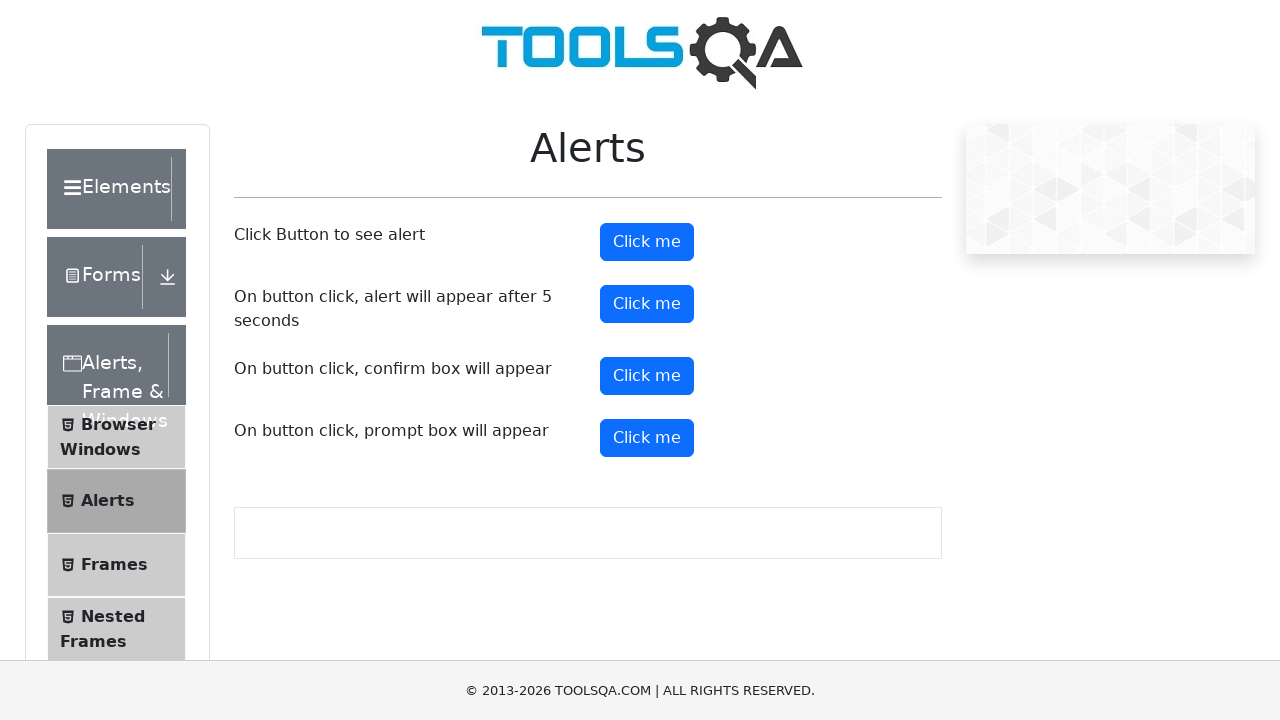

Set up dialog handler for prompt alerts
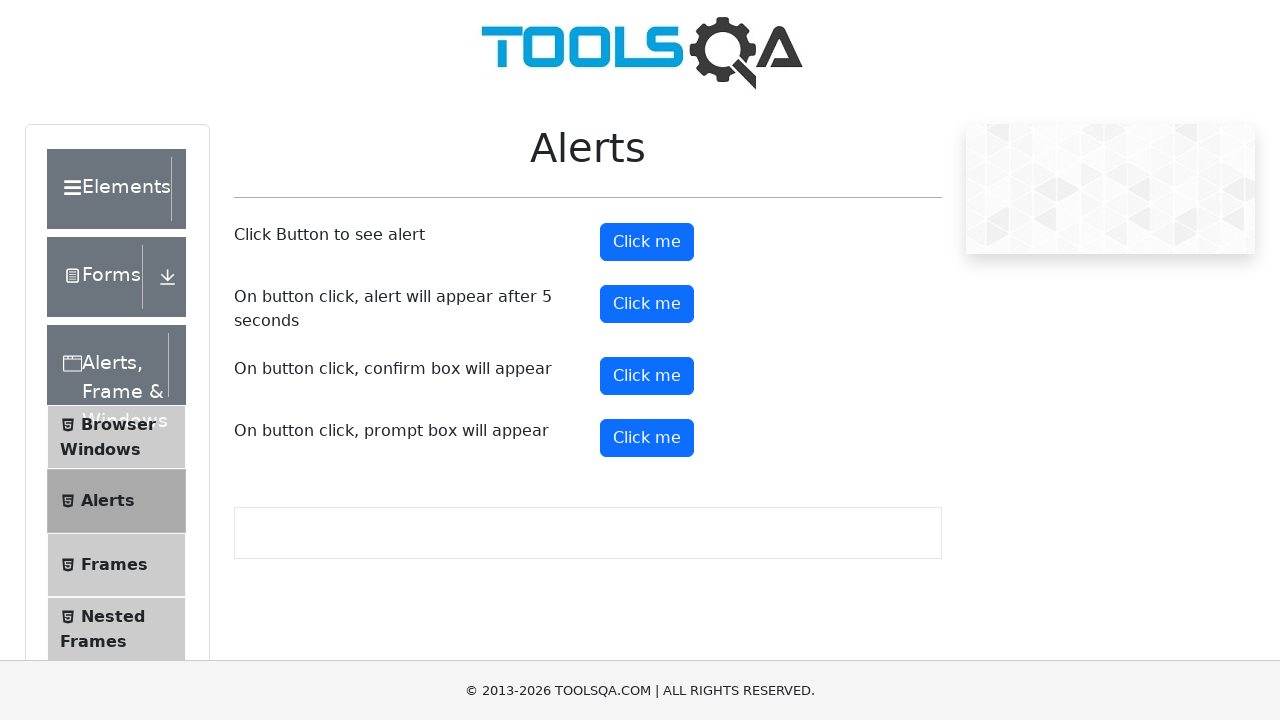

Clicked prompt button to trigger JavaScript alert at (647, 438) on button#promtButton
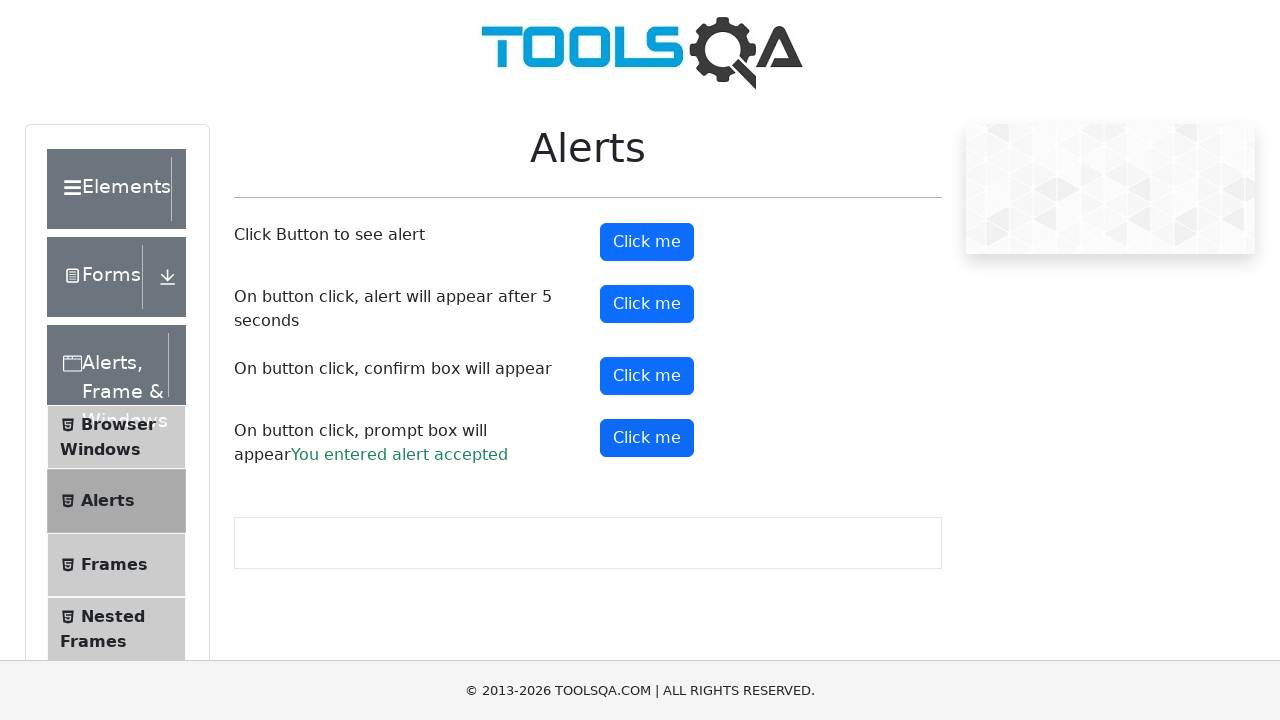

Waited for dialog interaction to complete and prompt accepted with text 'alert accepted'
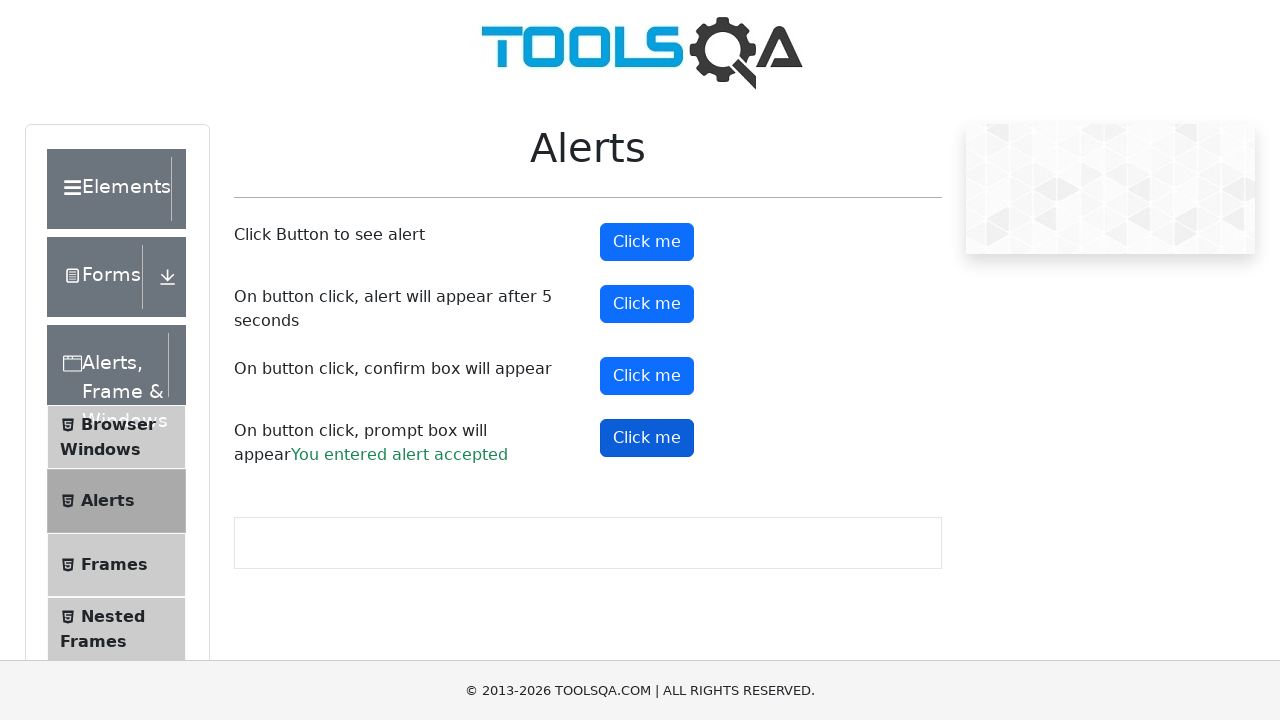

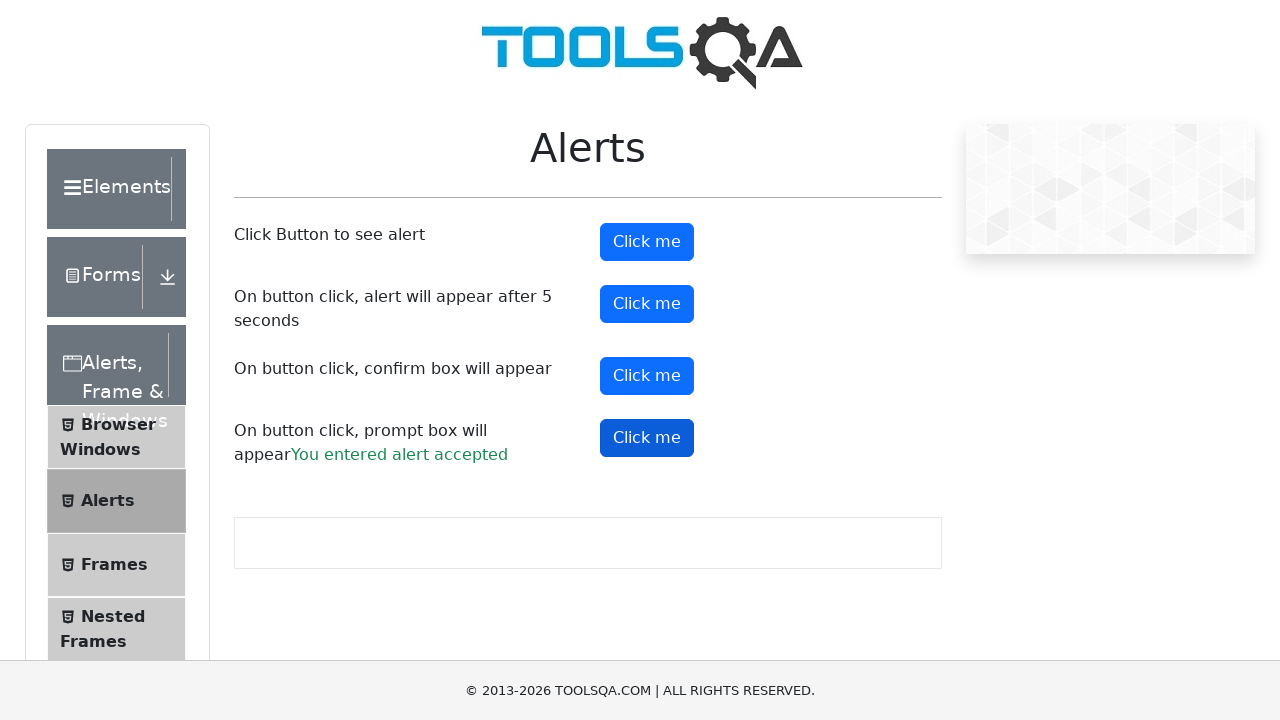